Tests a registration form by filling in first name, last name, and email fields, then submitting the form and verifying the success message.

Starting URL: http://suninjuly.github.io/registration1.html

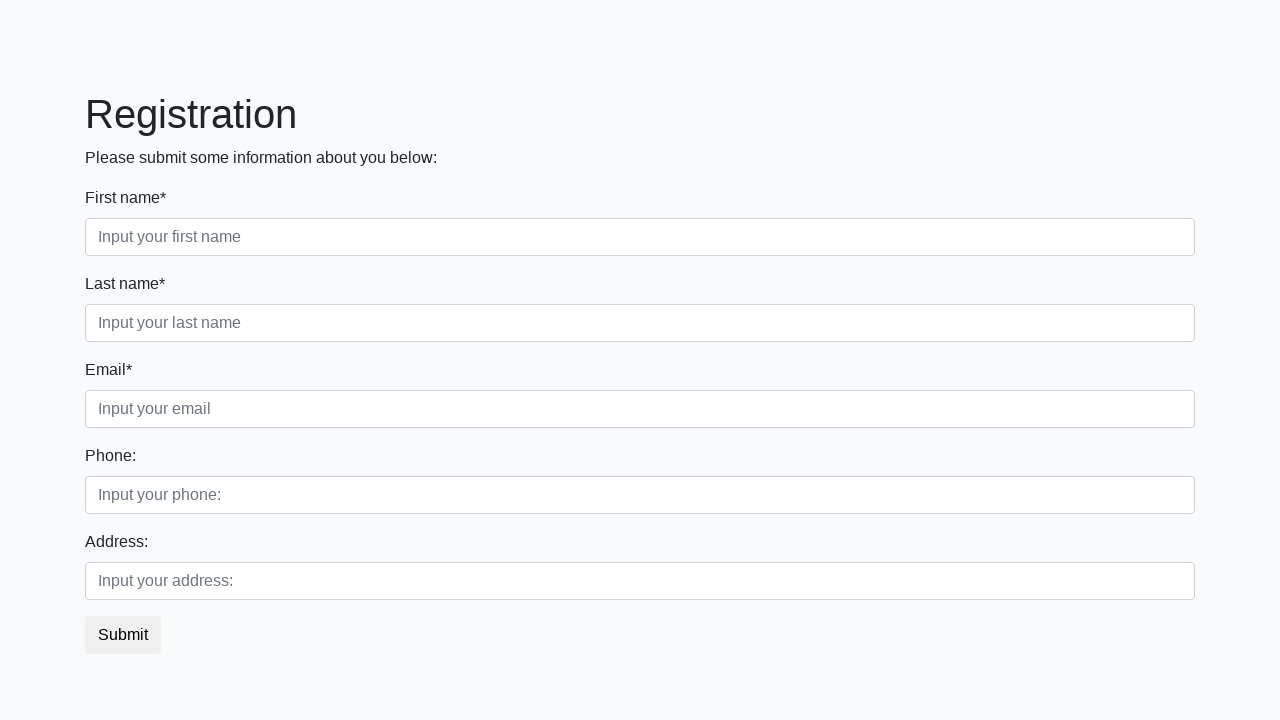

Filled first name field with 'Саня' on .first_block > div.form-group.first_class > input
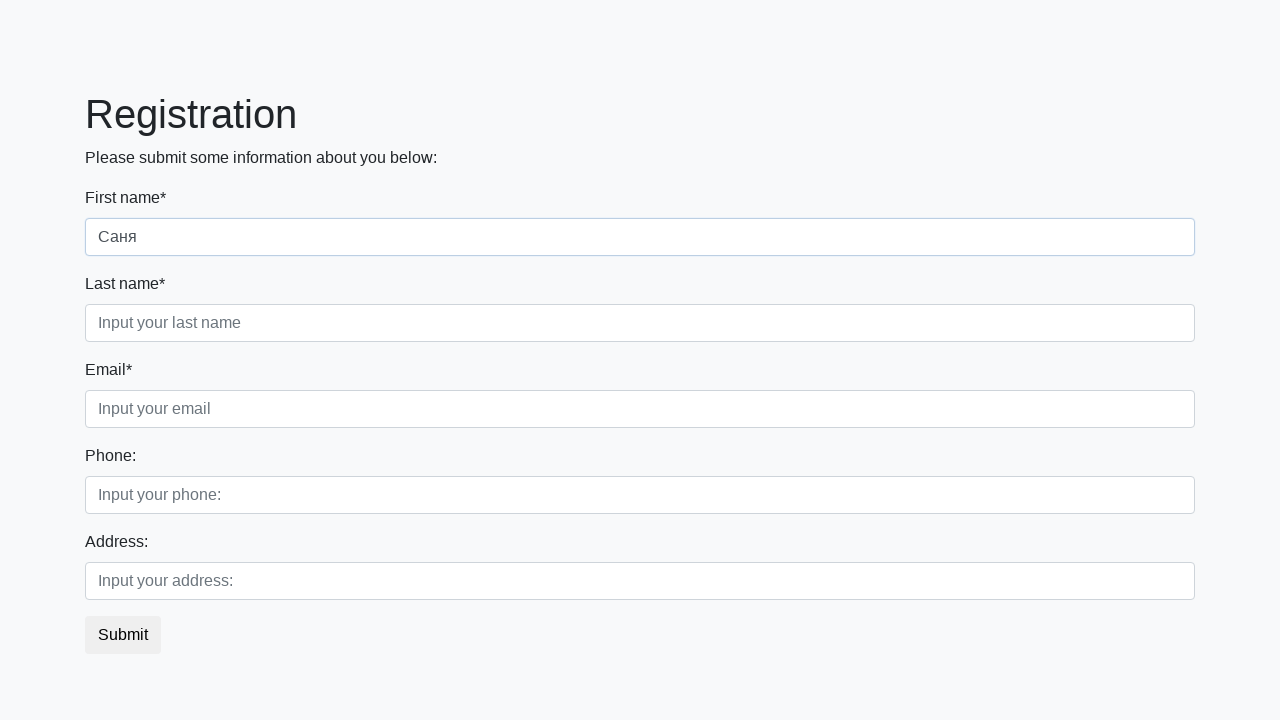

Filled last name field with 'Петров' on .first_block > div.form-group.second_class > input
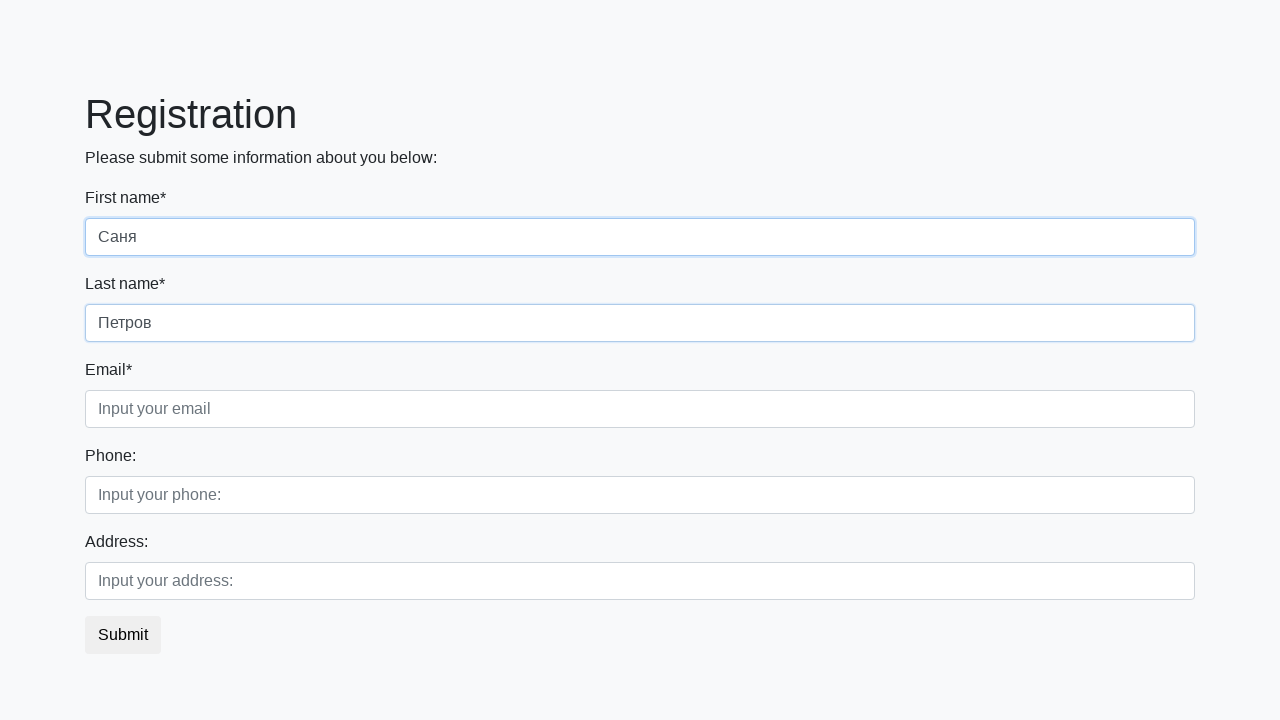

Filled email field with 'Petrov@mail.ru' on .first_block > div.form-group.third_class > input
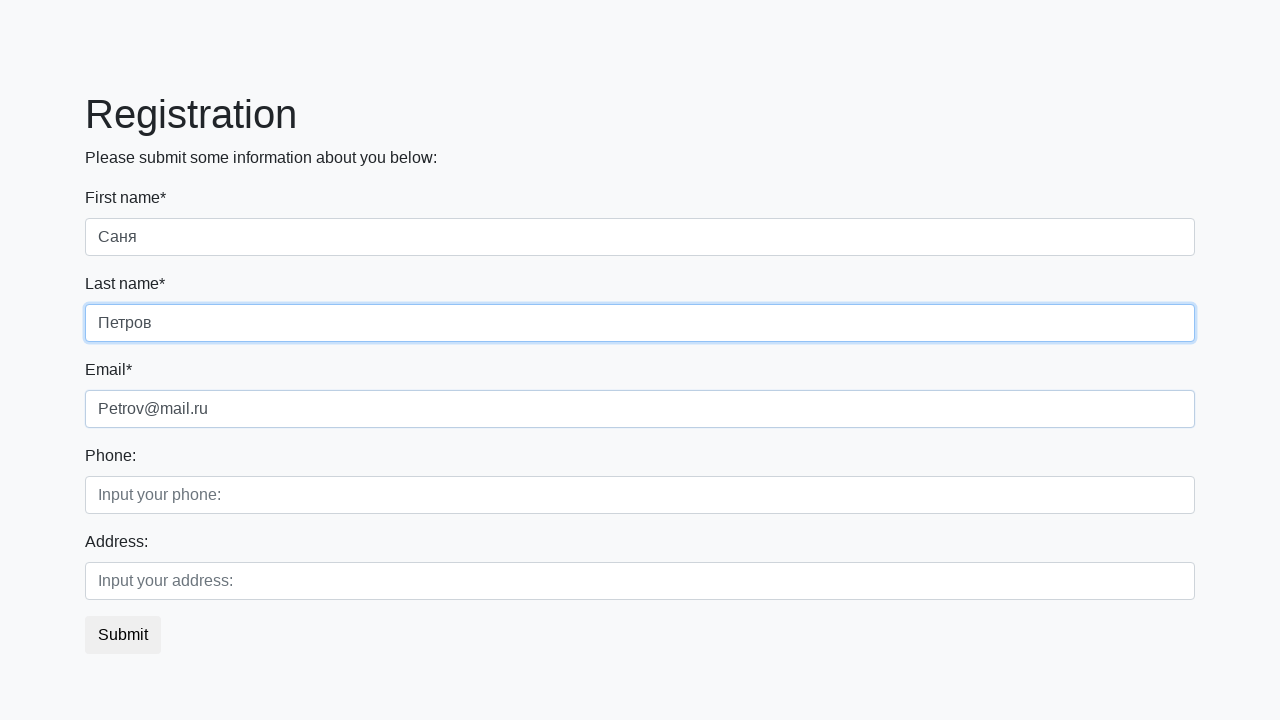

Clicked submit button to register at (123, 635) on button.btn
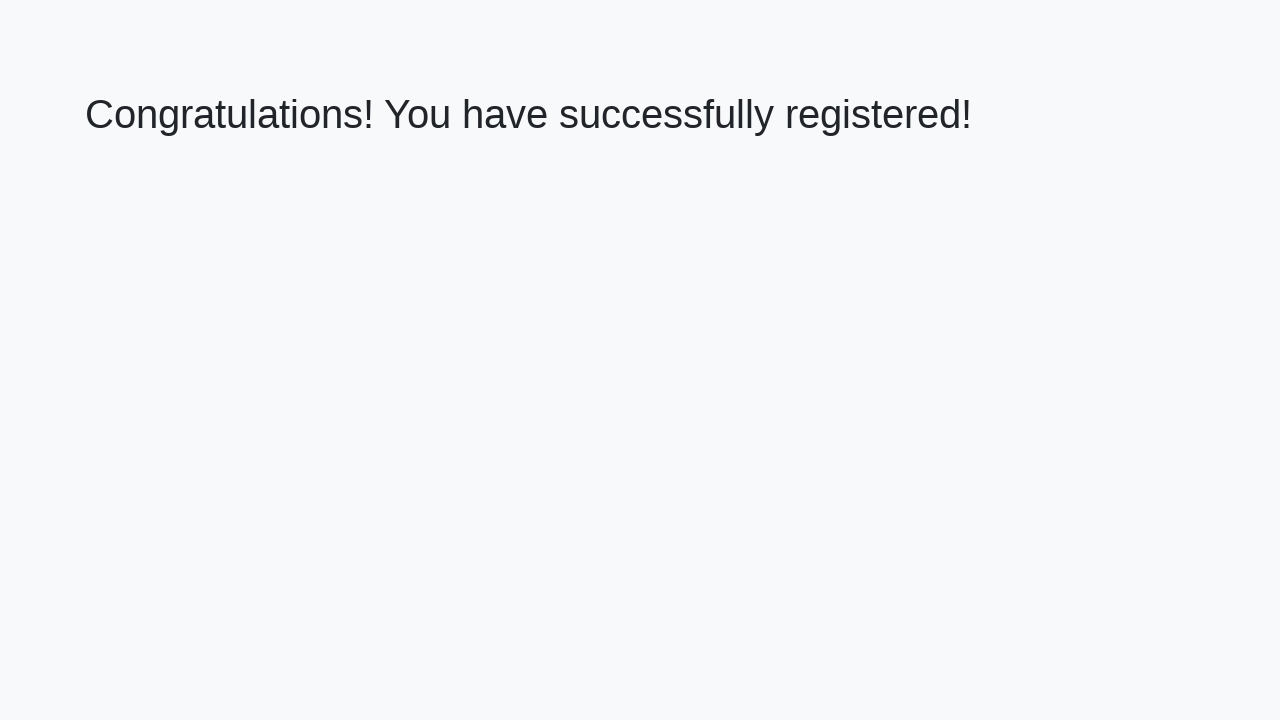

Success message appeared - registration completed
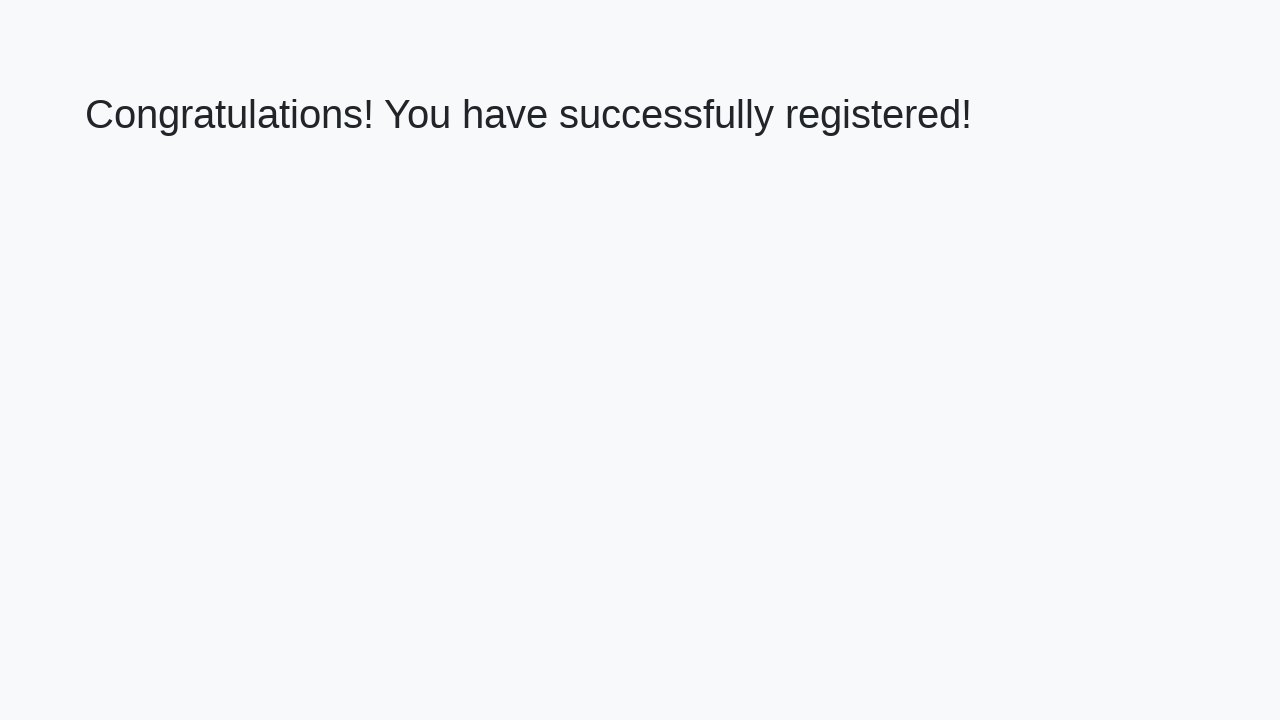

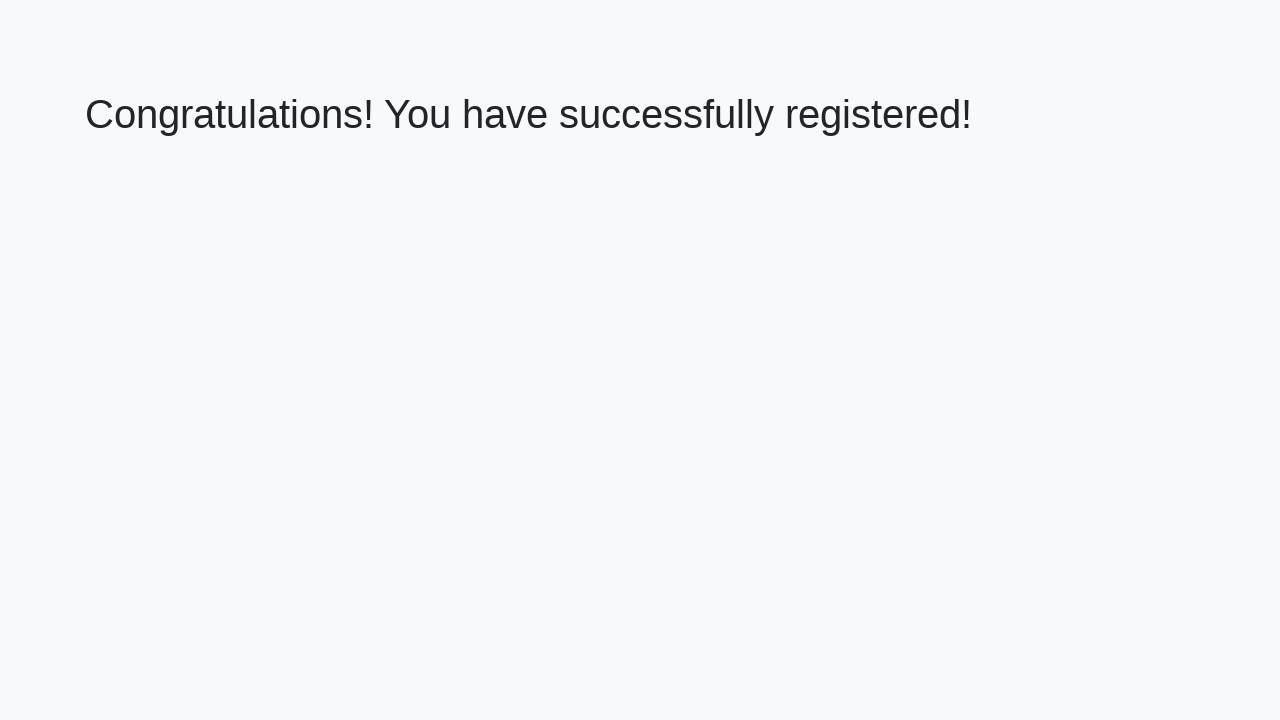